Fills out a registration form with personal information including name, email, phone, and address, then submits the form and verifies successful registration message

Starting URL: http://suninjuly.github.io/registration1.html

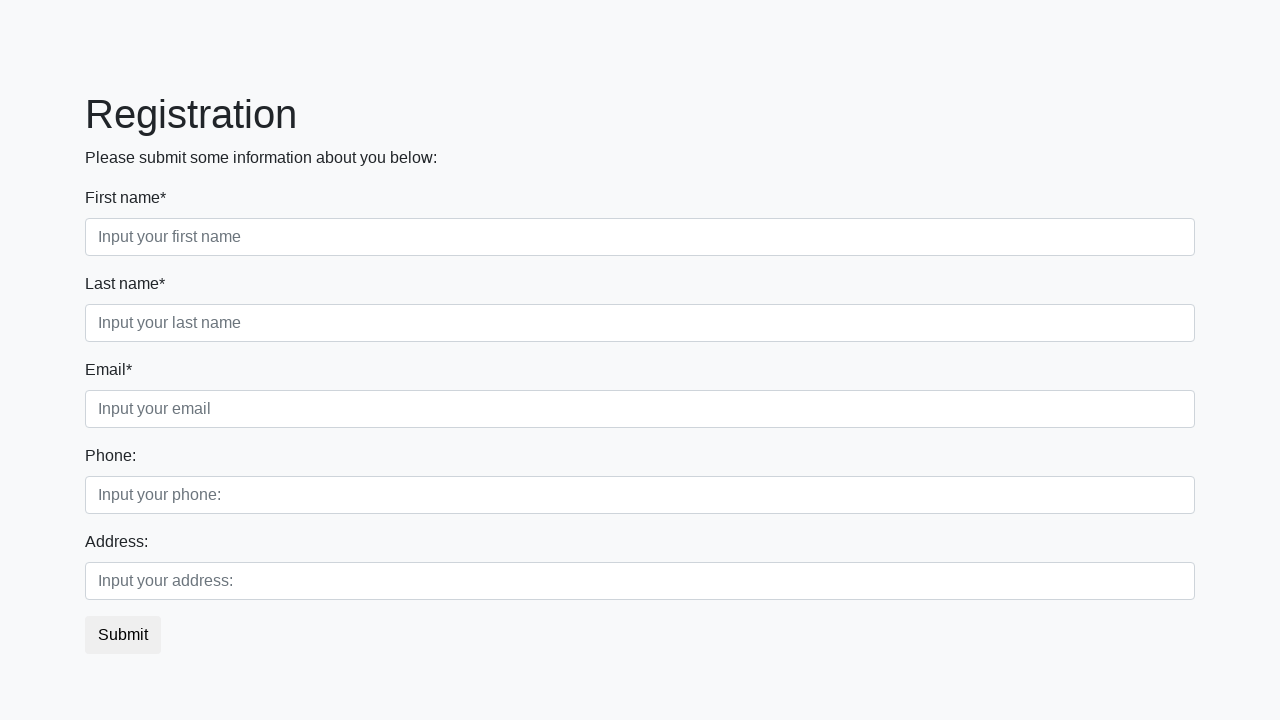

Filled first name field with 'Ivan' on .first_block .first
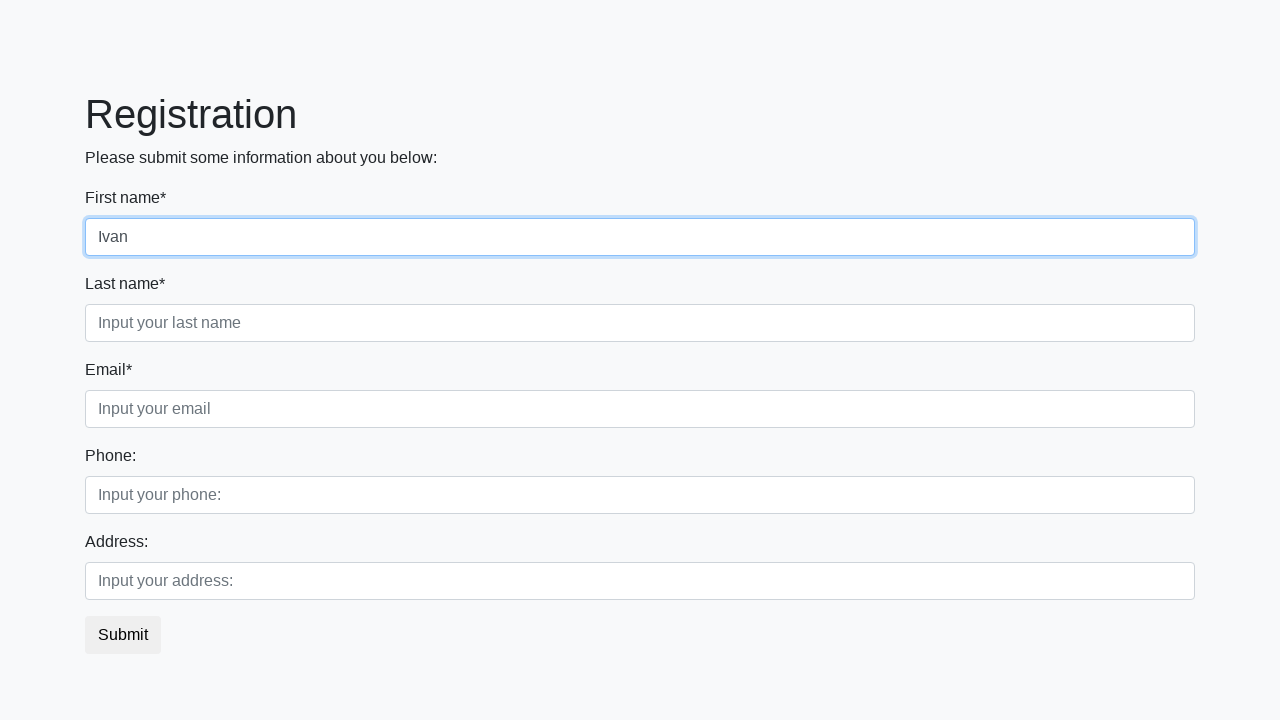

Filled last name field with 'Petrov' on .first_block .second
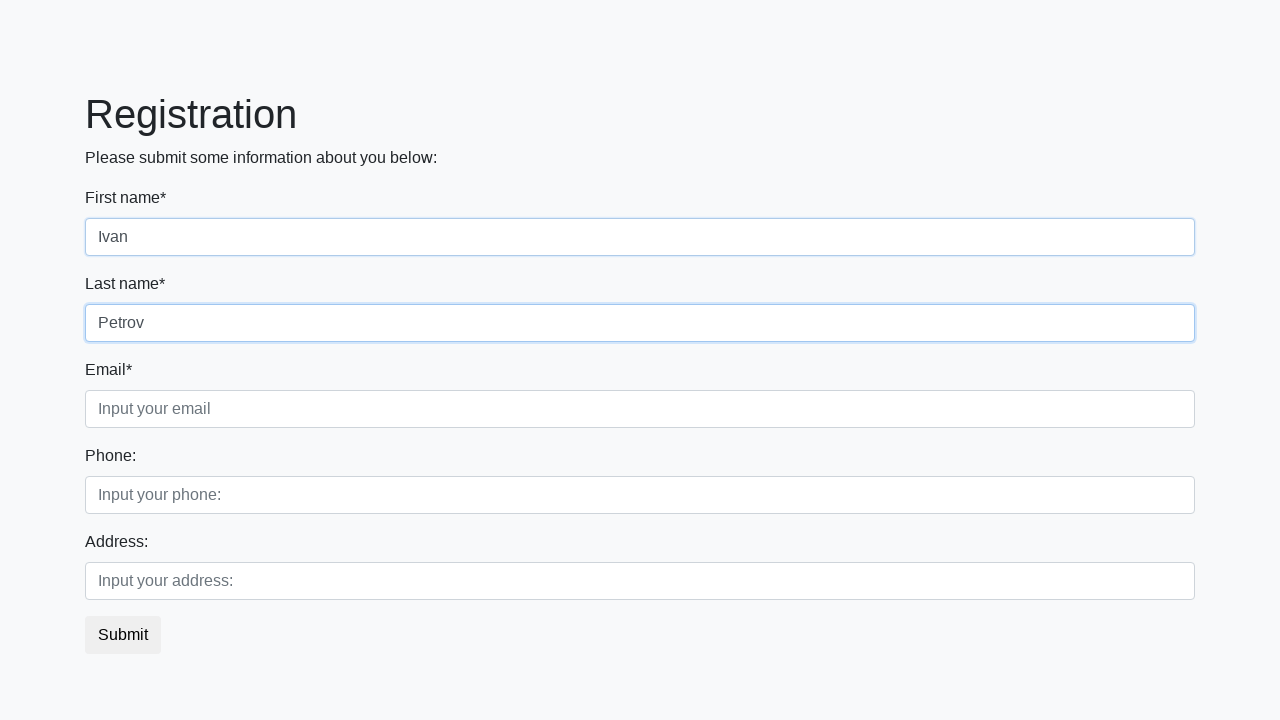

Filled email field with 'ivan@test.com' on .first_block .third
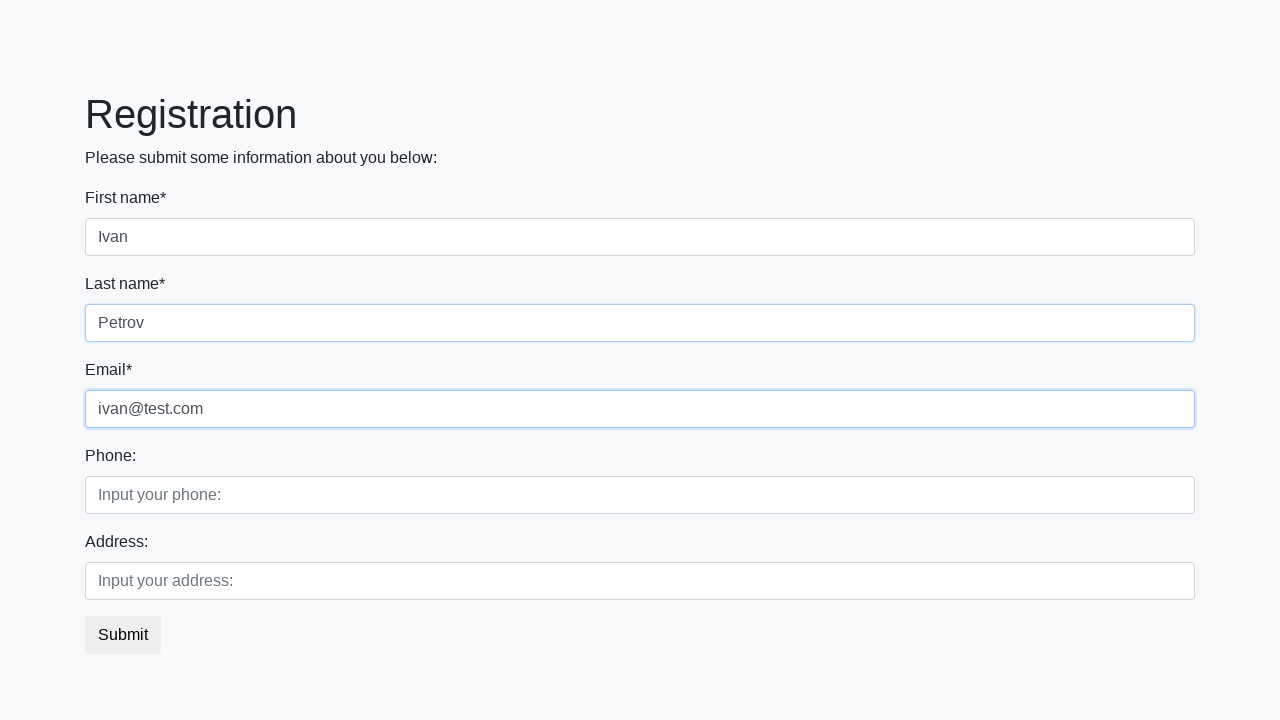

Filled phone number field with '+469202039847' on .second_block .first
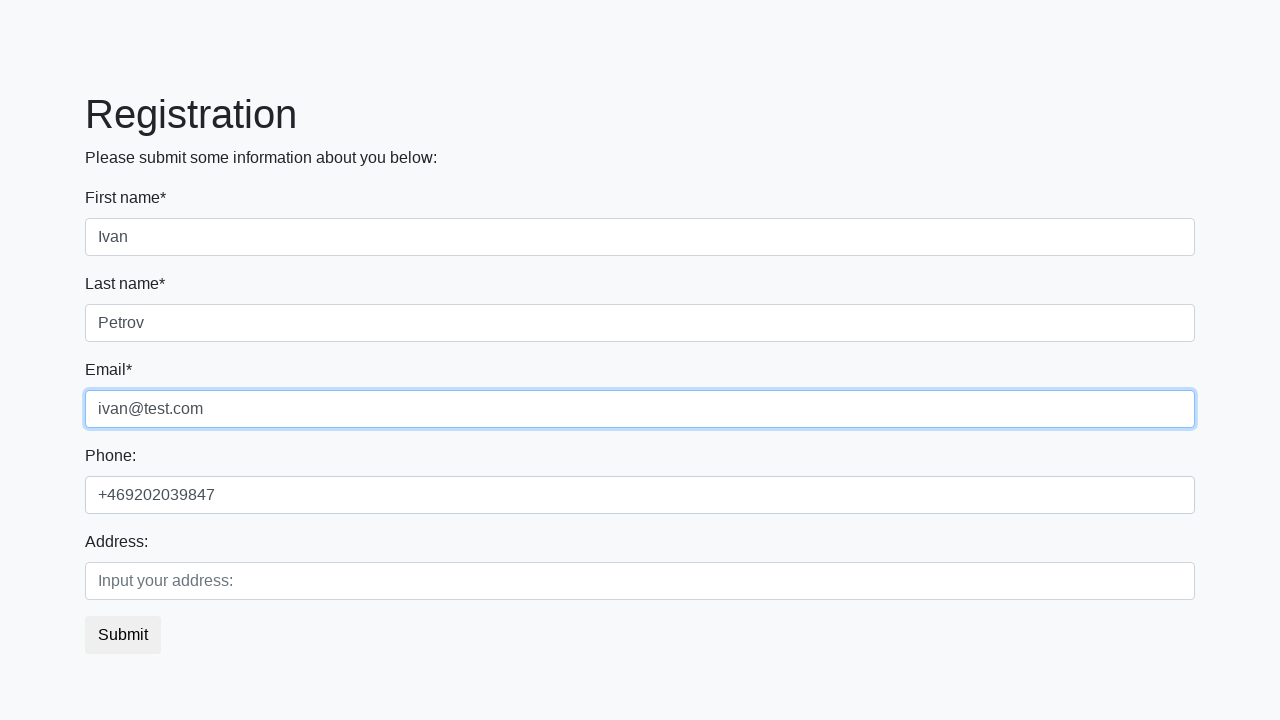

Filled address field with '131 Gamla Stan, Stockholm, Sweden, 12522' on .second_block .second
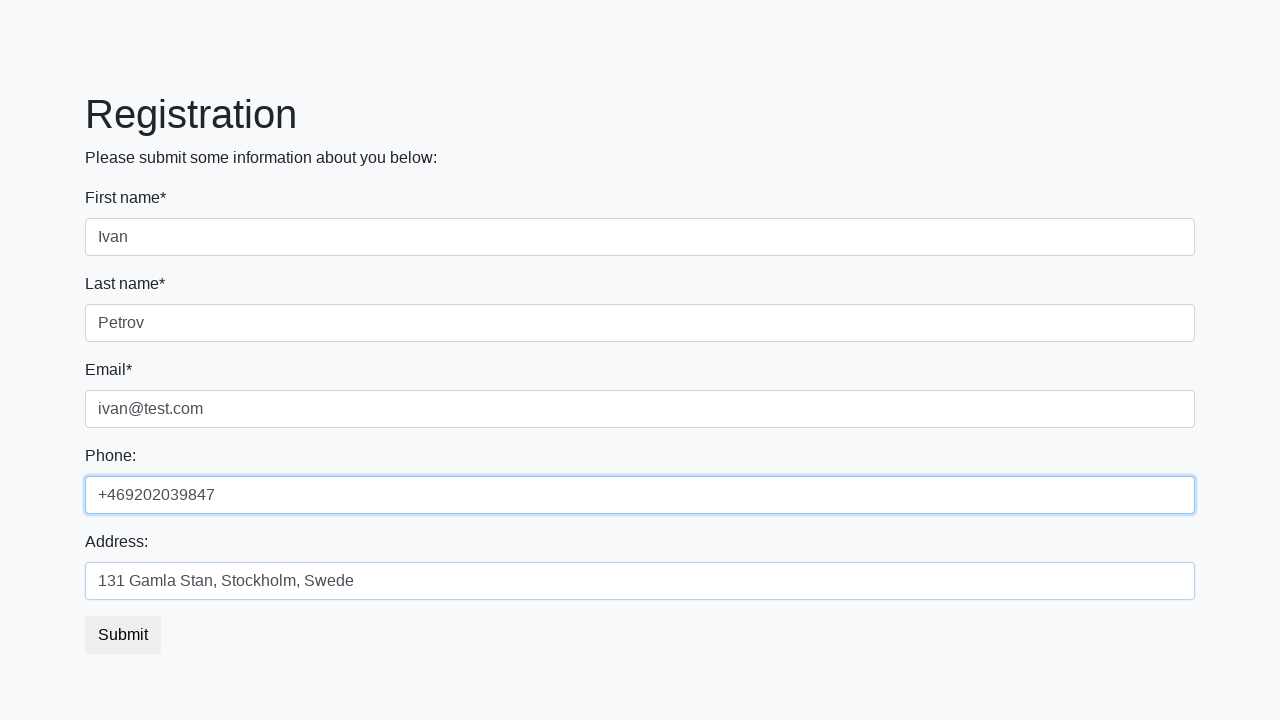

Clicked submit button to register at (123, 635) on button.btn
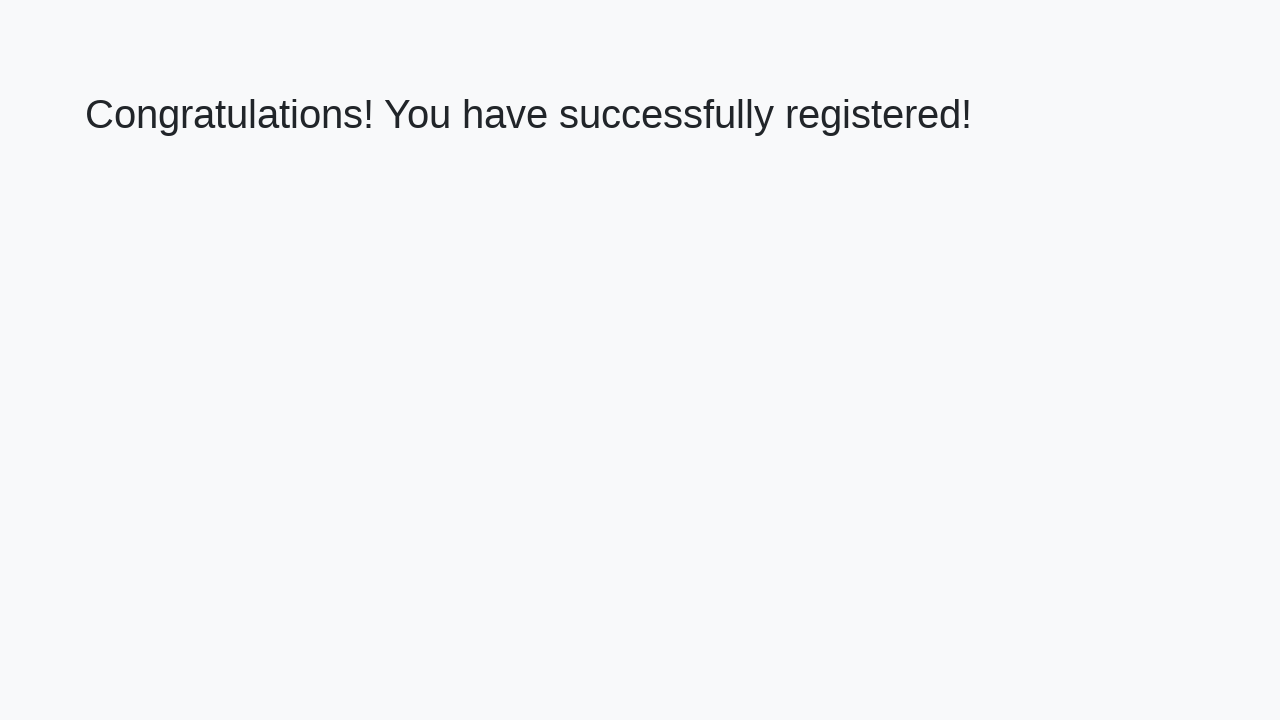

Success message element appeared
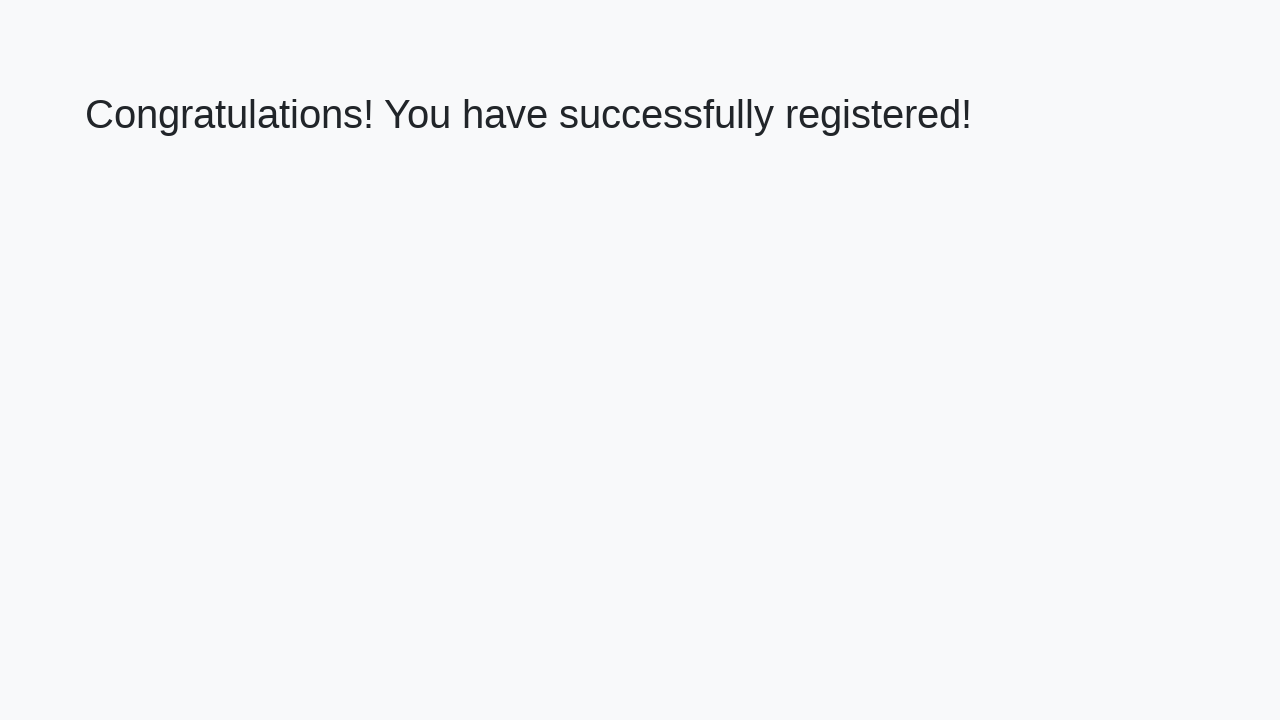

Retrieved success message text: 'Congratulations! You have successfully registered!'
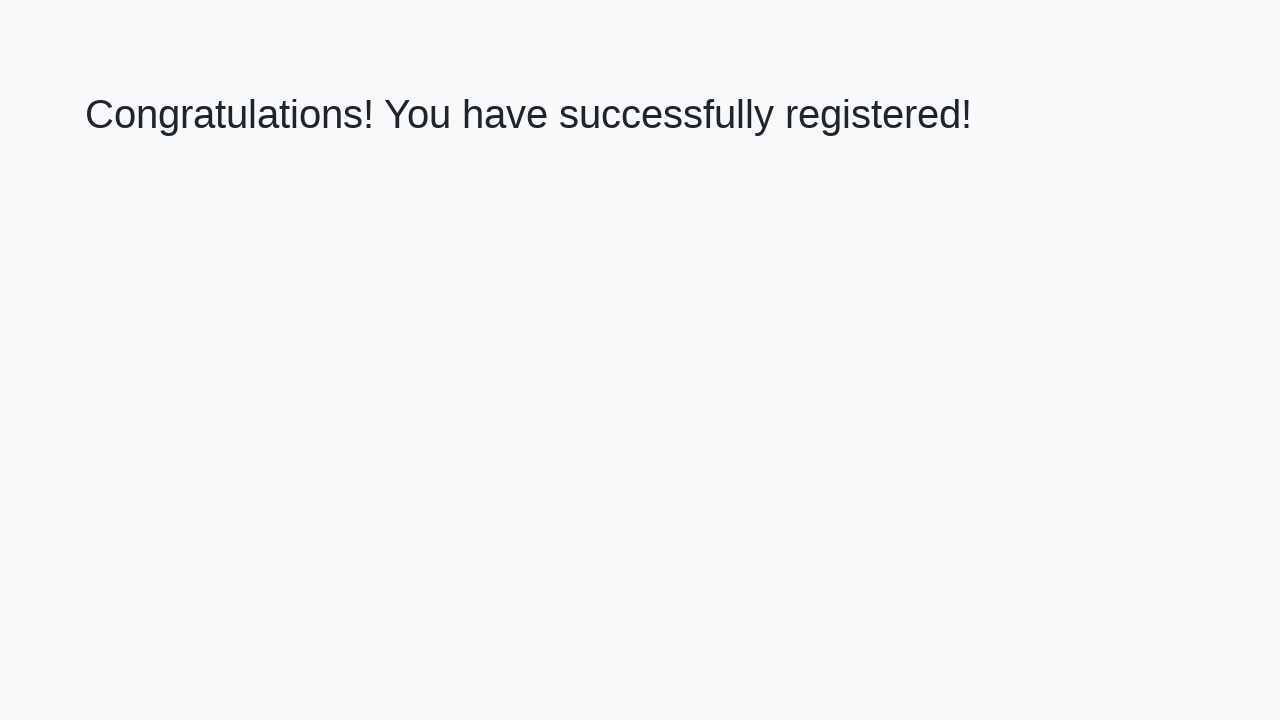

Verified registration success message is correct
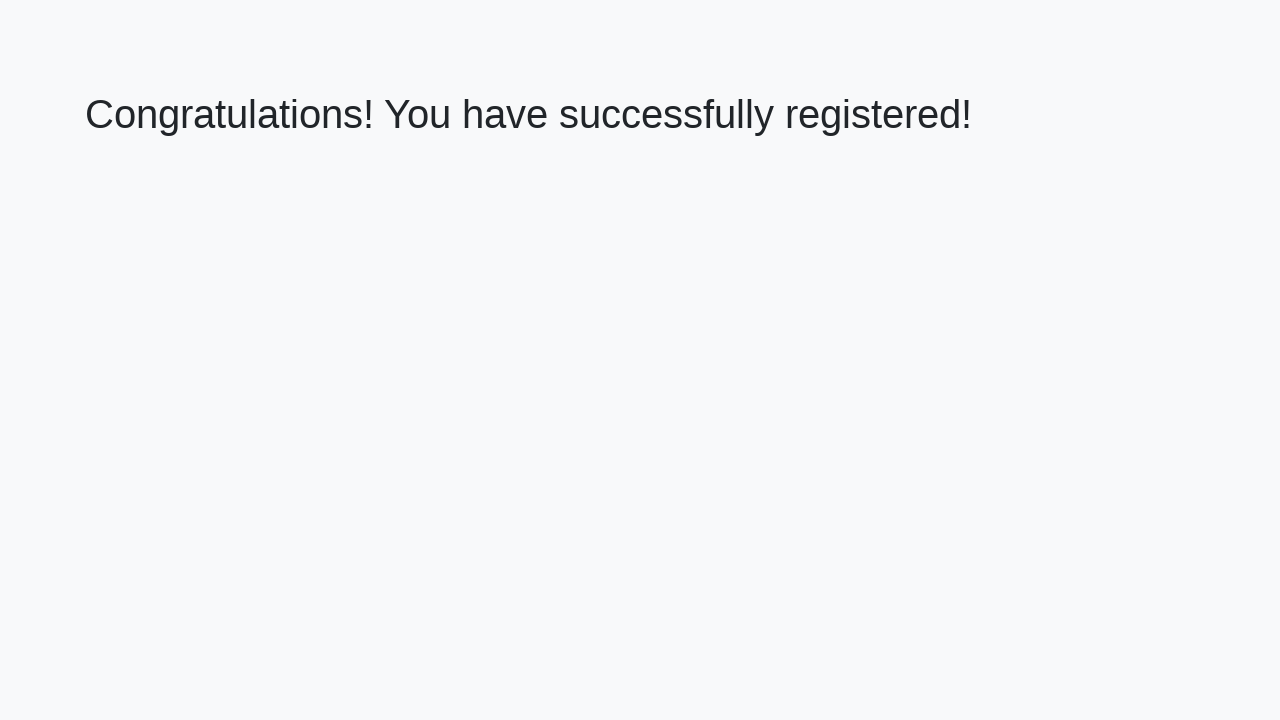

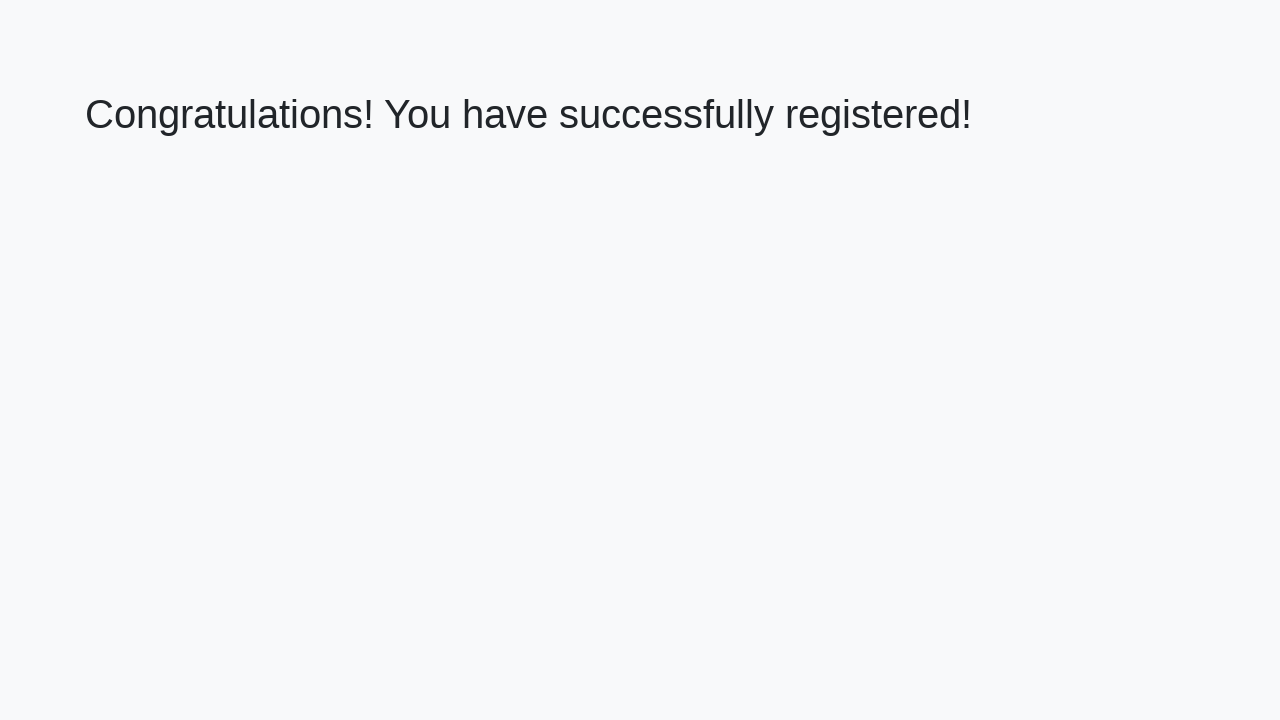